Fills the Full Name input with "John Doe", clicks Submit, and verifies the output displays the entered name

Starting URL: https://demoqa.com/elements

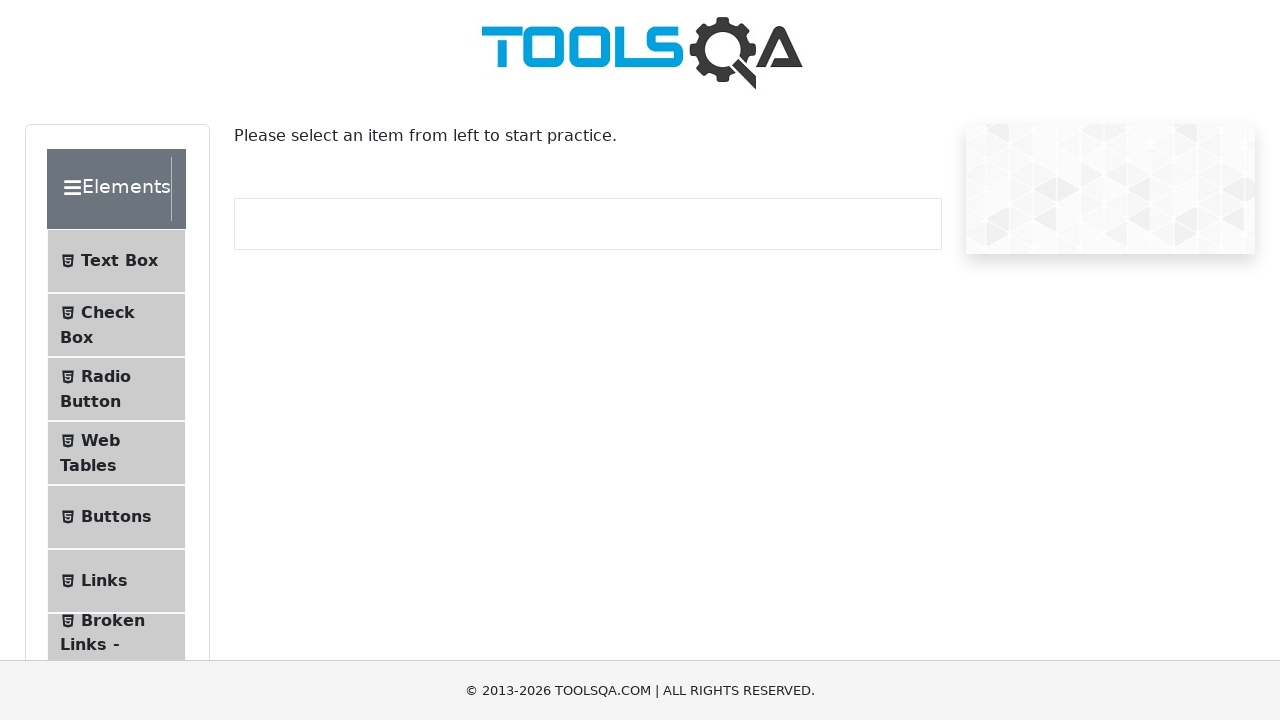

Clicked on Text Box menu item at (119, 261) on internal:text="Text Box"i
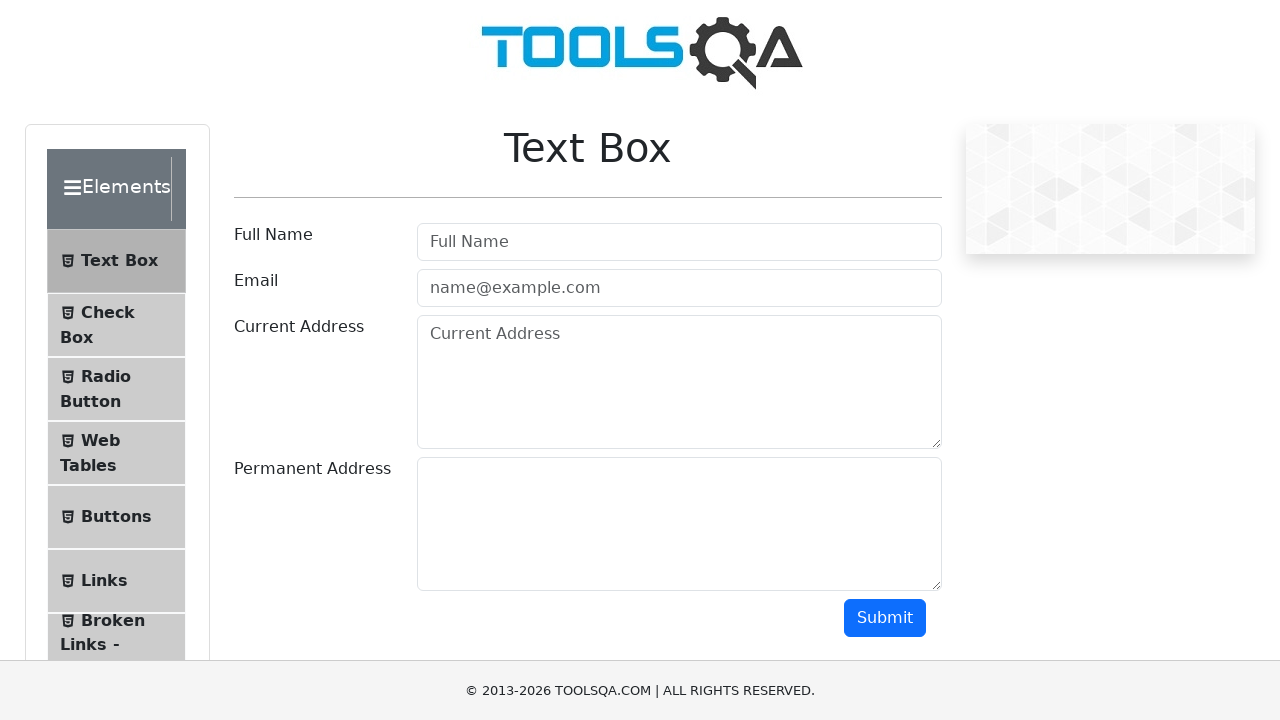

Text Box page loaded
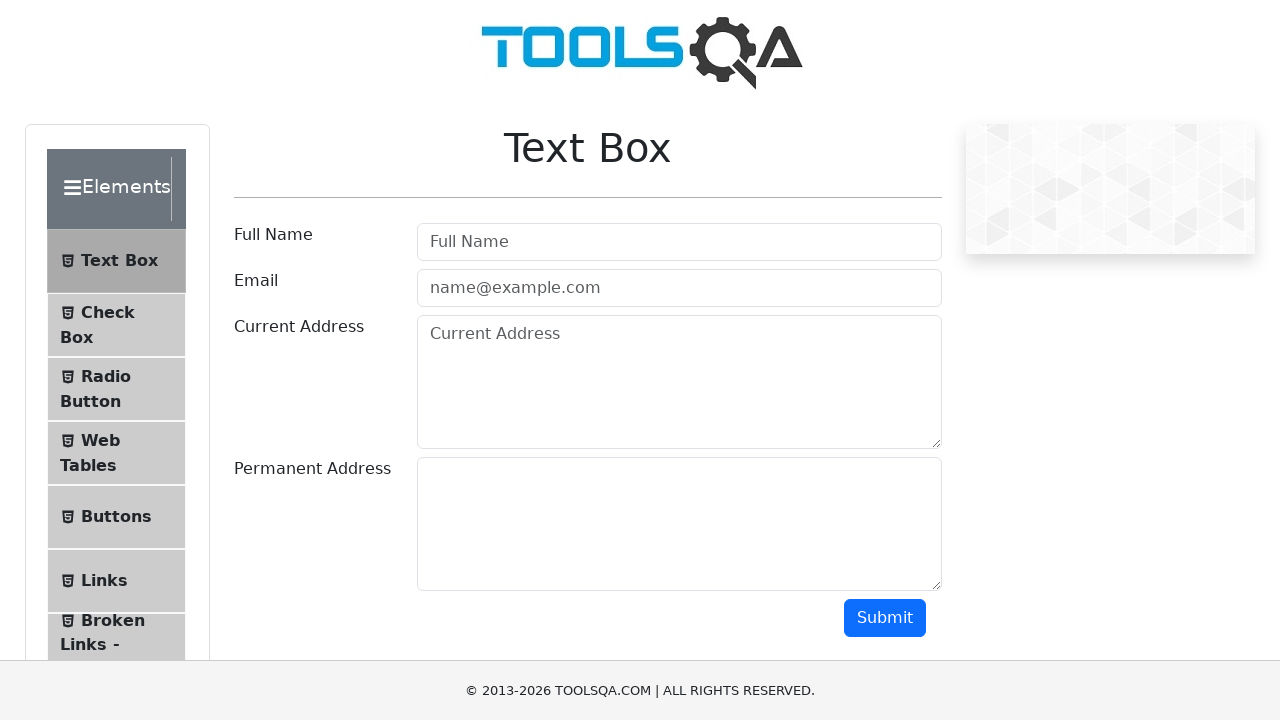

Filled Full Name input with 'John Doe' on internal:attr=[placeholder="Full Name"i]
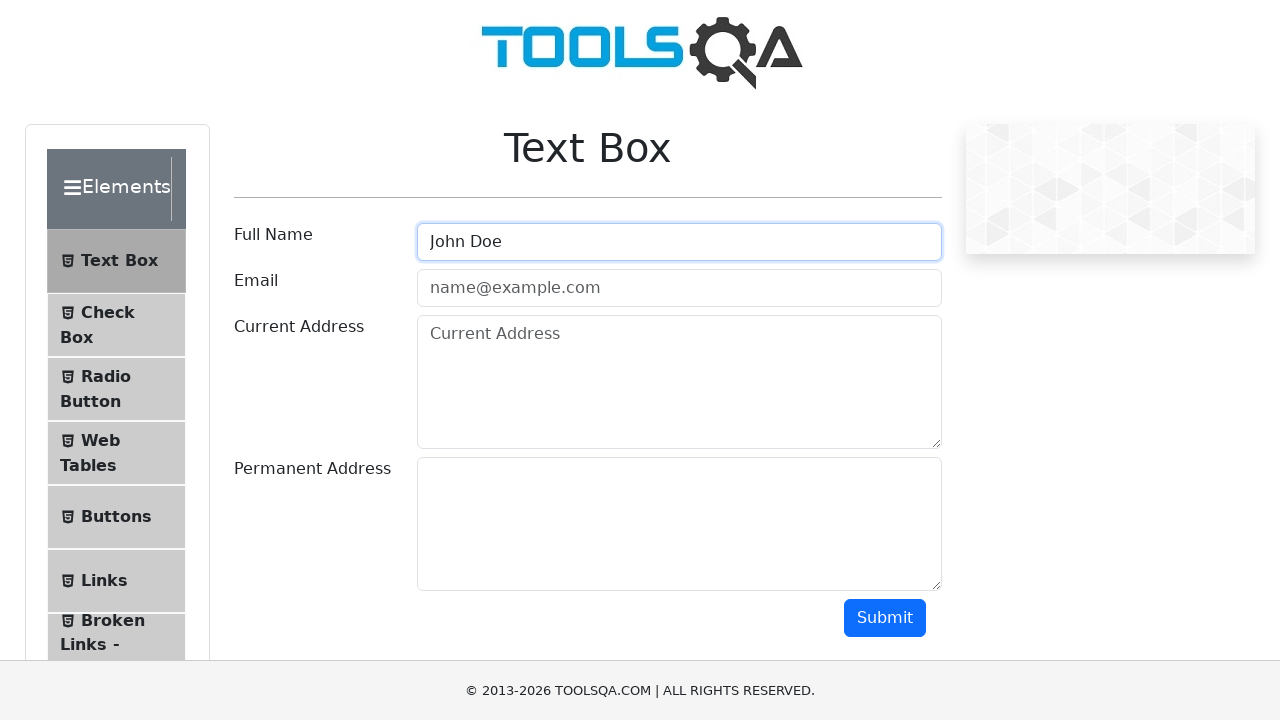

Clicked Submit button at (885, 618) on internal:role=button[name="Submit"i]
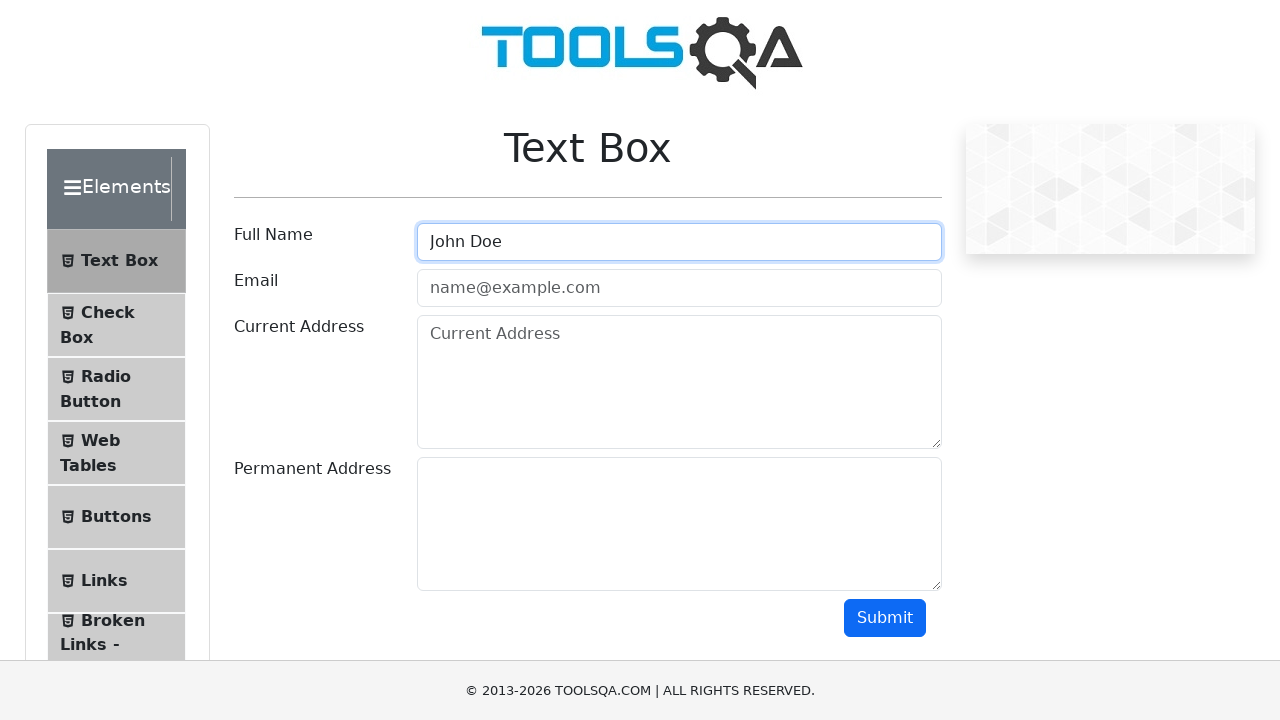

Verified output displays 'Name:John Doe'
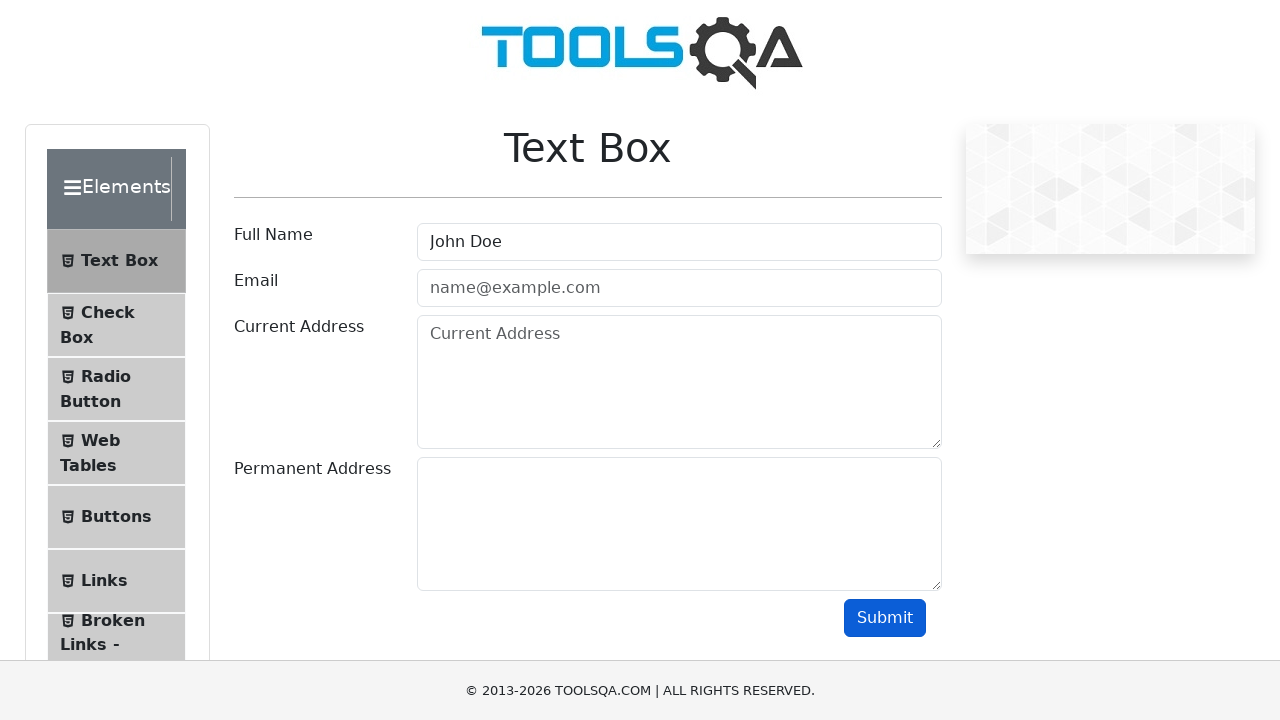

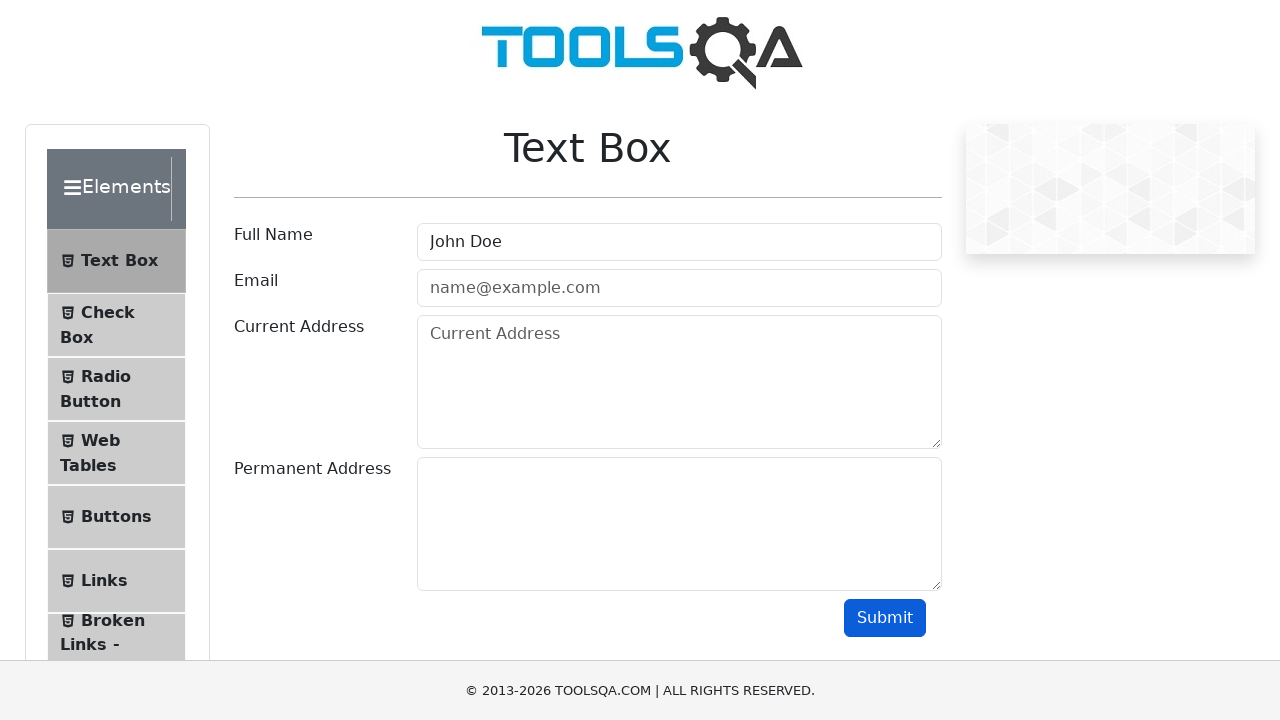